Tests mouse hover functionality on a dropdown menu by hovering over "Free Ebooks" and clicking on "Free Machine Learning Ebooks" submenu item

Starting URL: https://www.globalsqa.com/

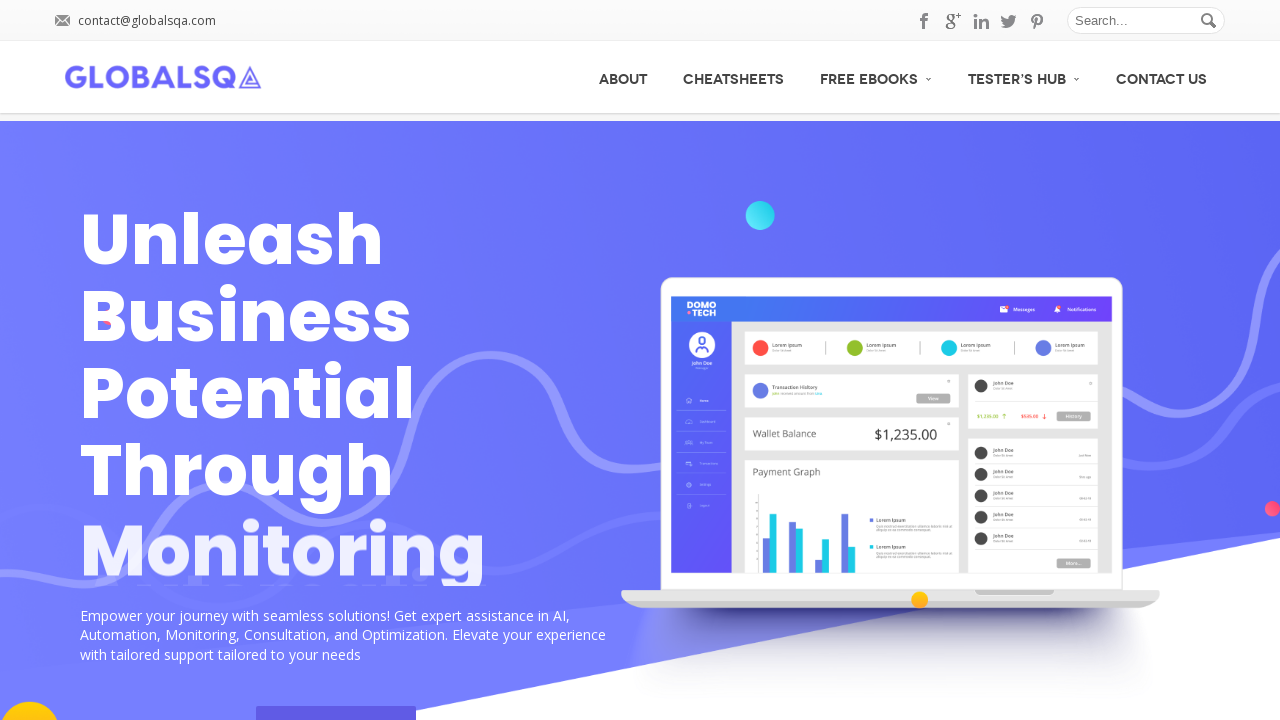

Hovered over 'Free Ebooks' menu item to reveal dropdown at (876, 76) on (//a[text()='Free Ebooks'])[1]
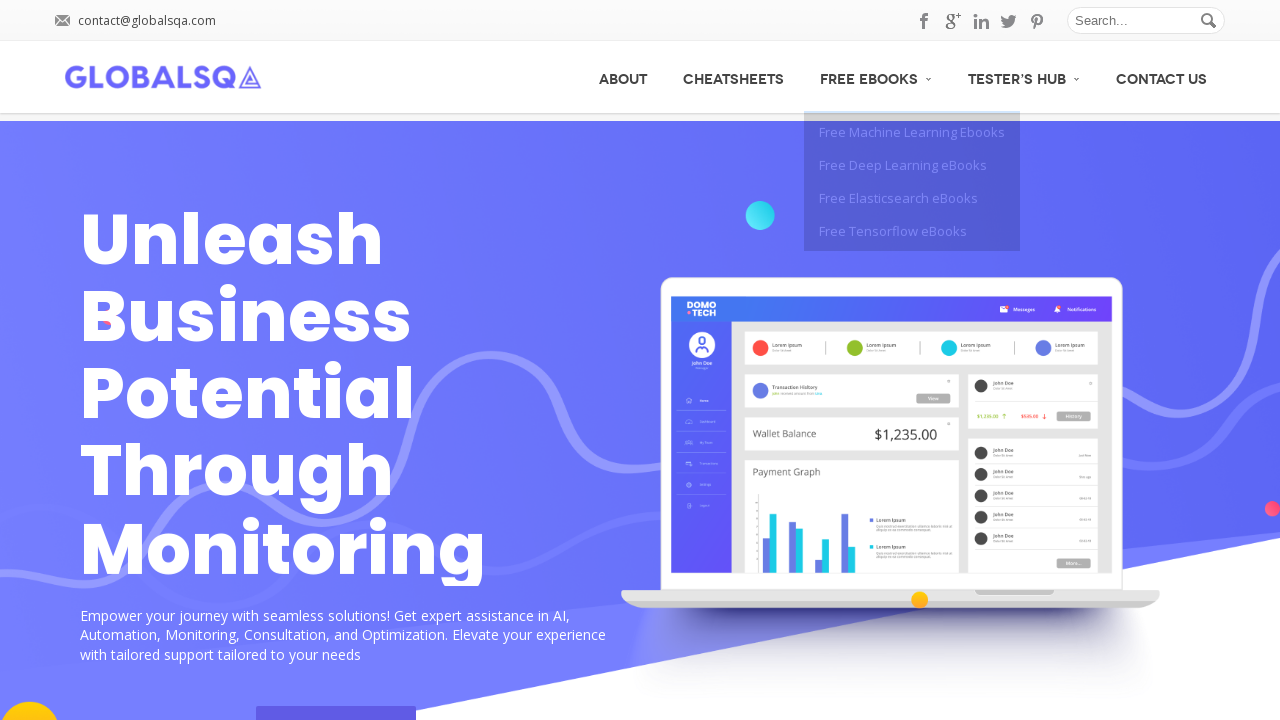

Clicked on 'Free Machine Learning Ebooks' submenu item at (912, 132) on xpath=//span[text()='Free Machine Learning Ebooks']
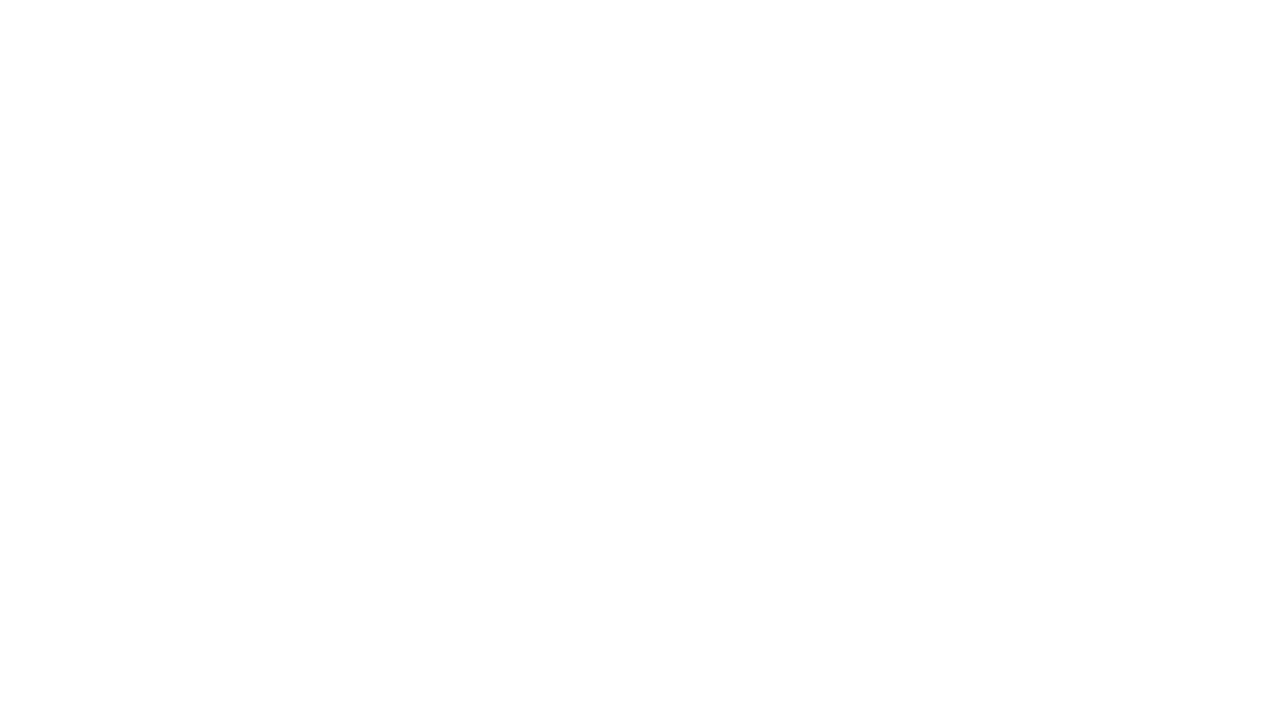

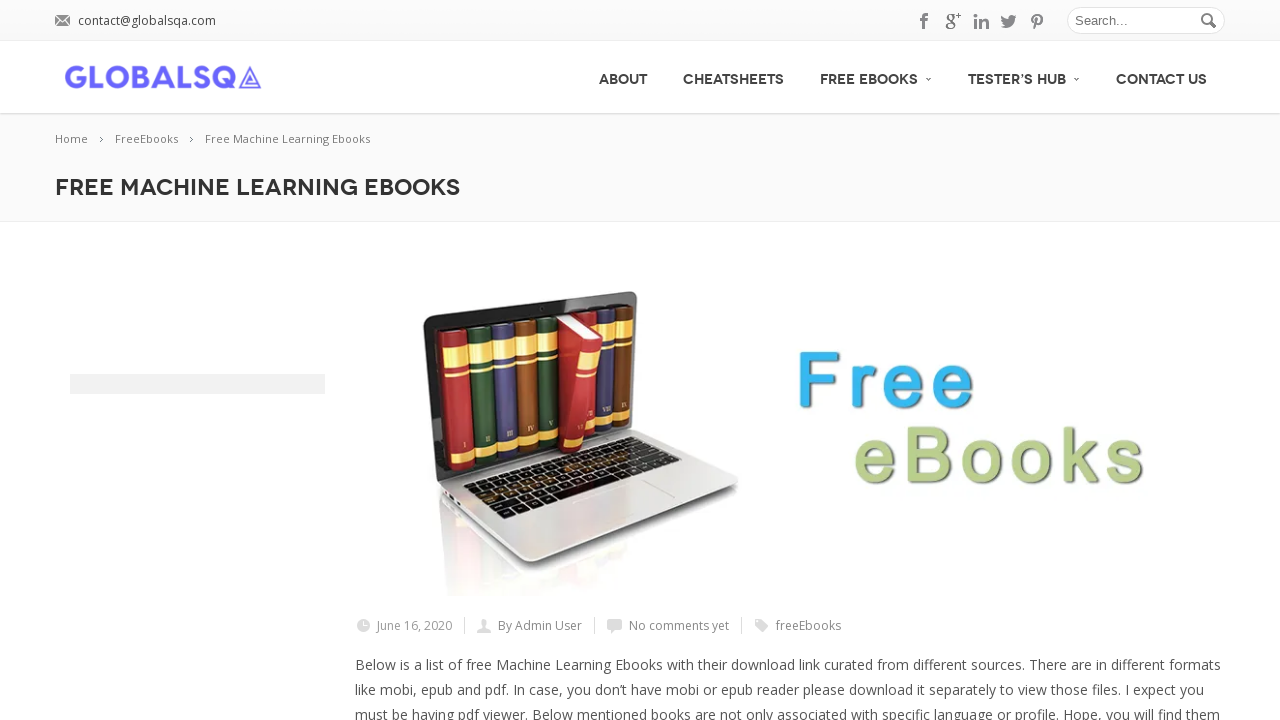